Navigates to a test blog page, clicks on a dropdown element, and retrieves all dropdown options to verify they are accessible

Starting URL: http://omayo.blogspot.com/2013/05/page-one.html

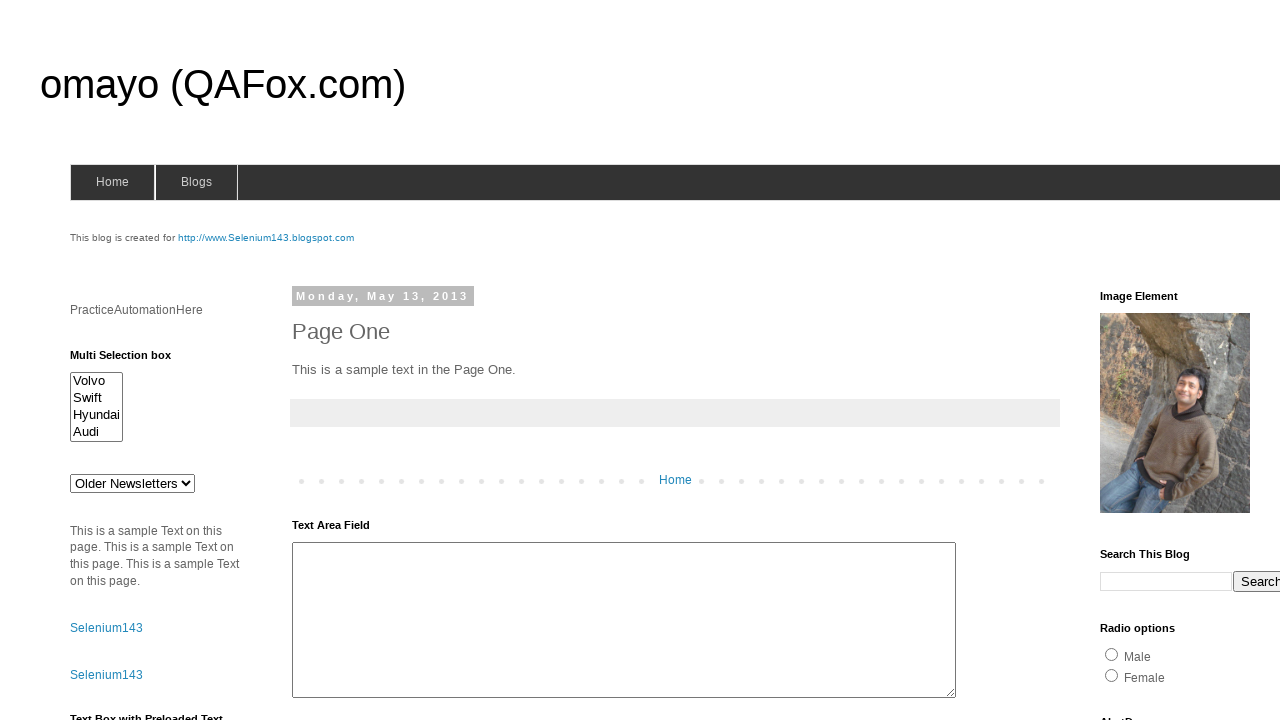

Navigated to test blog page at omayo.blogspot.com
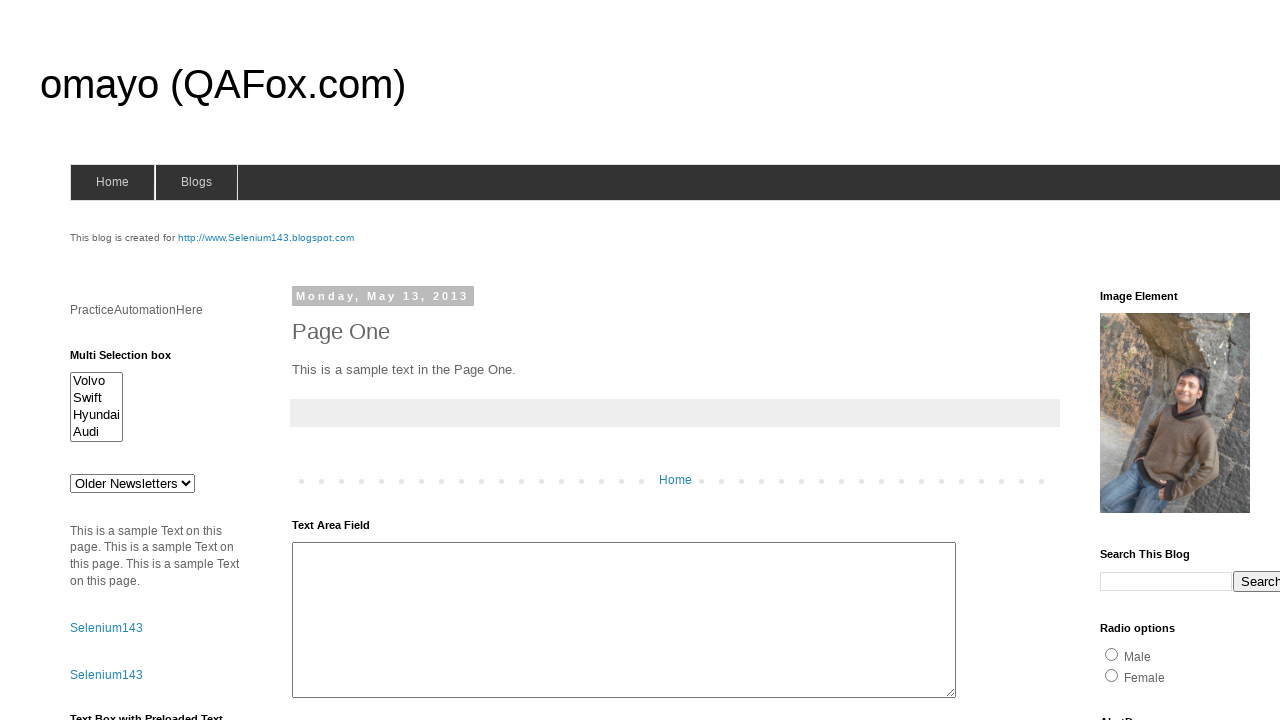

Clicked dropdown element with id 'drop1' at (132, 483) on #drop1
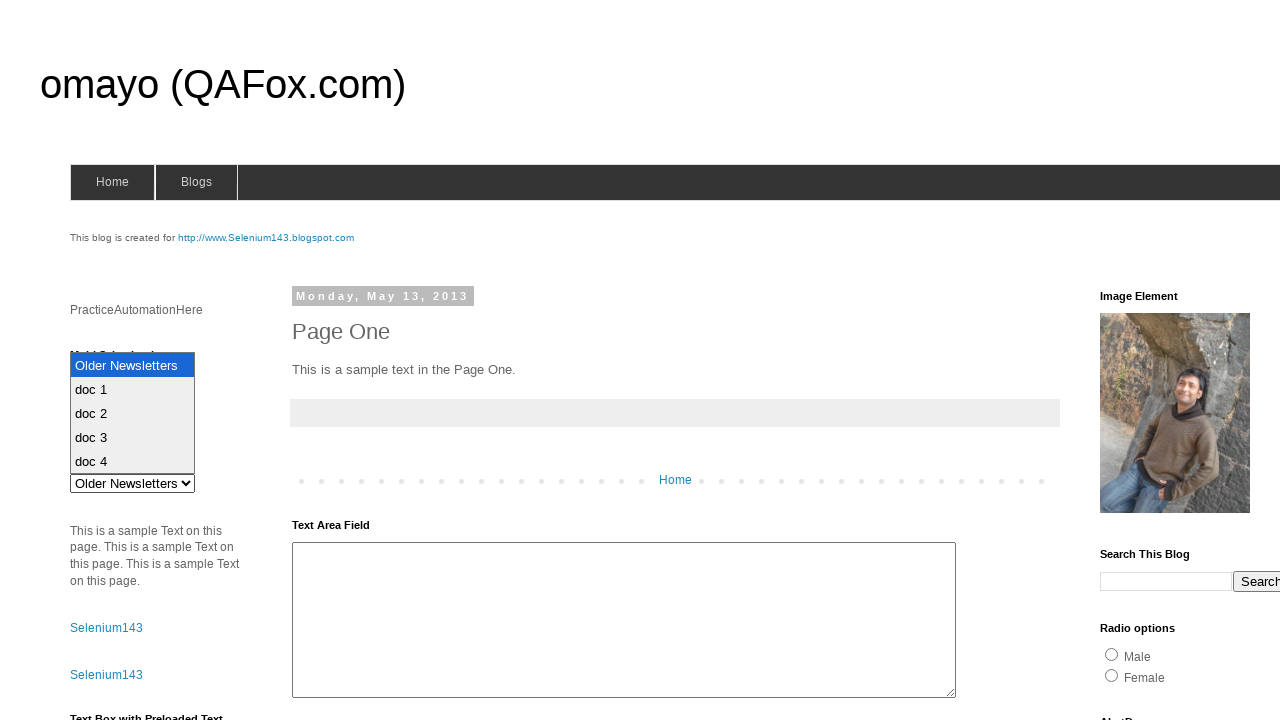

Waited 2500ms for dropdown to fully load
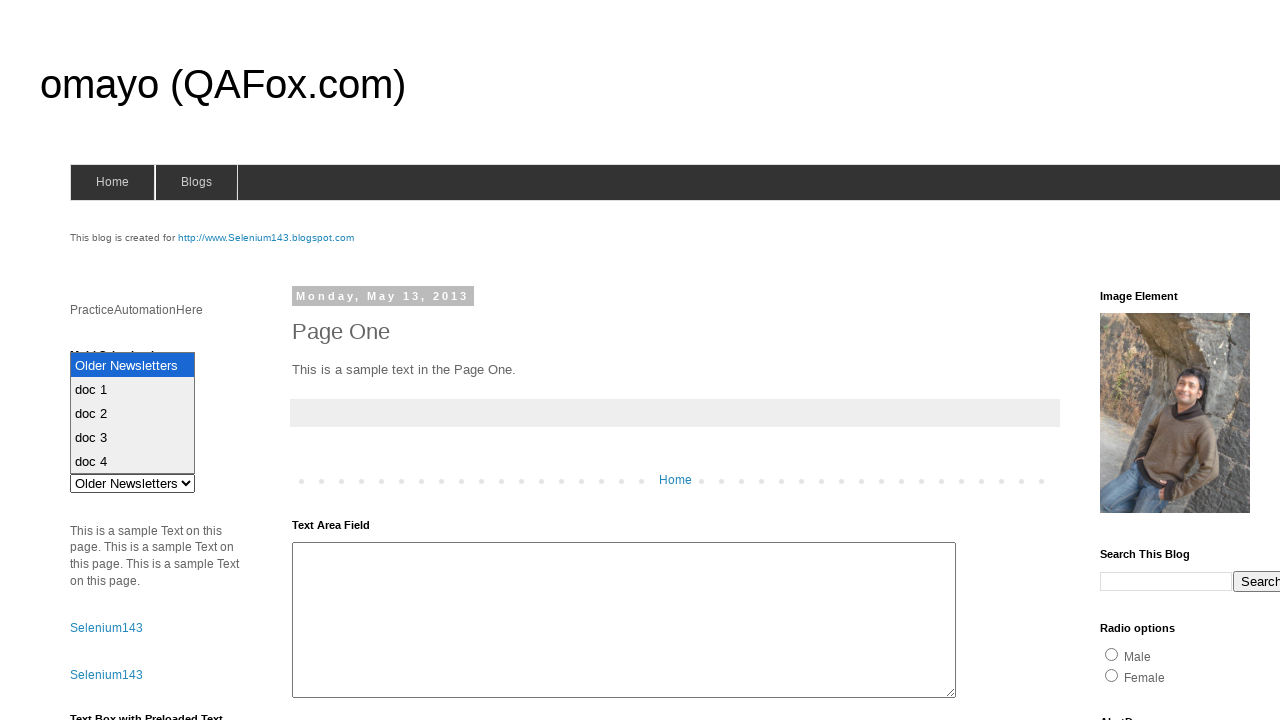

Located dropdown element
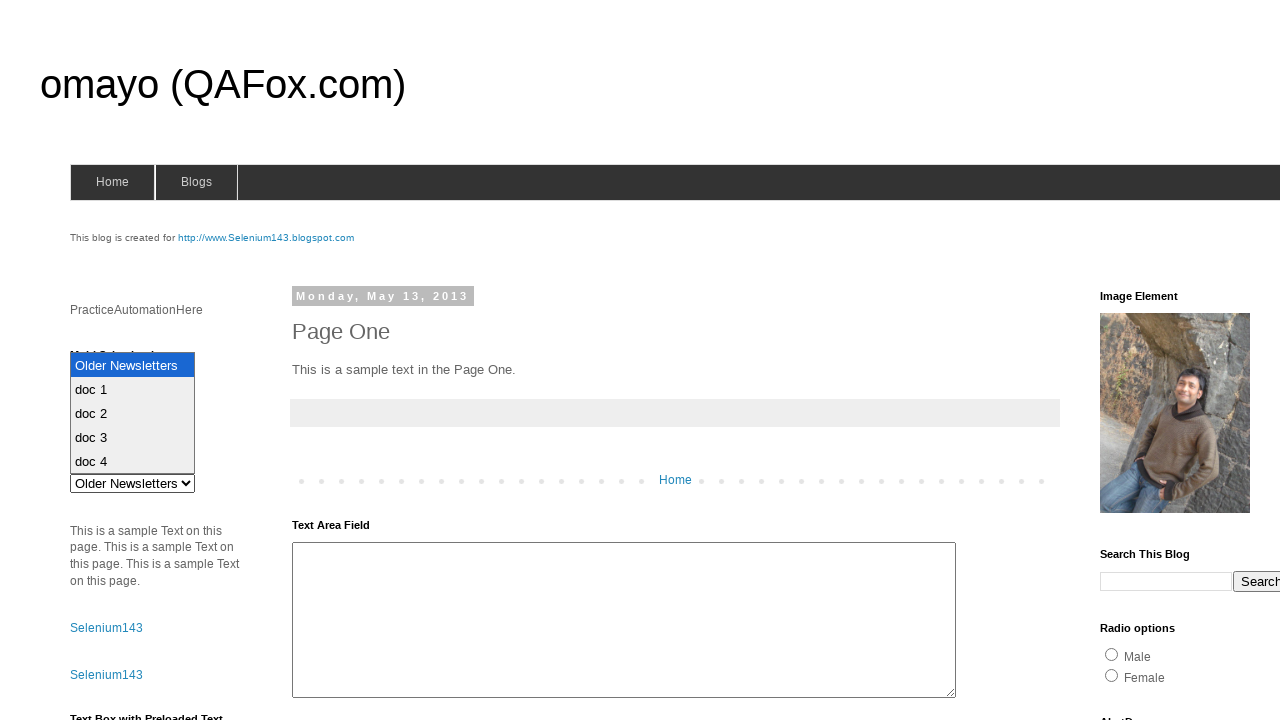

Retrieved all dropdown options - found 5 options
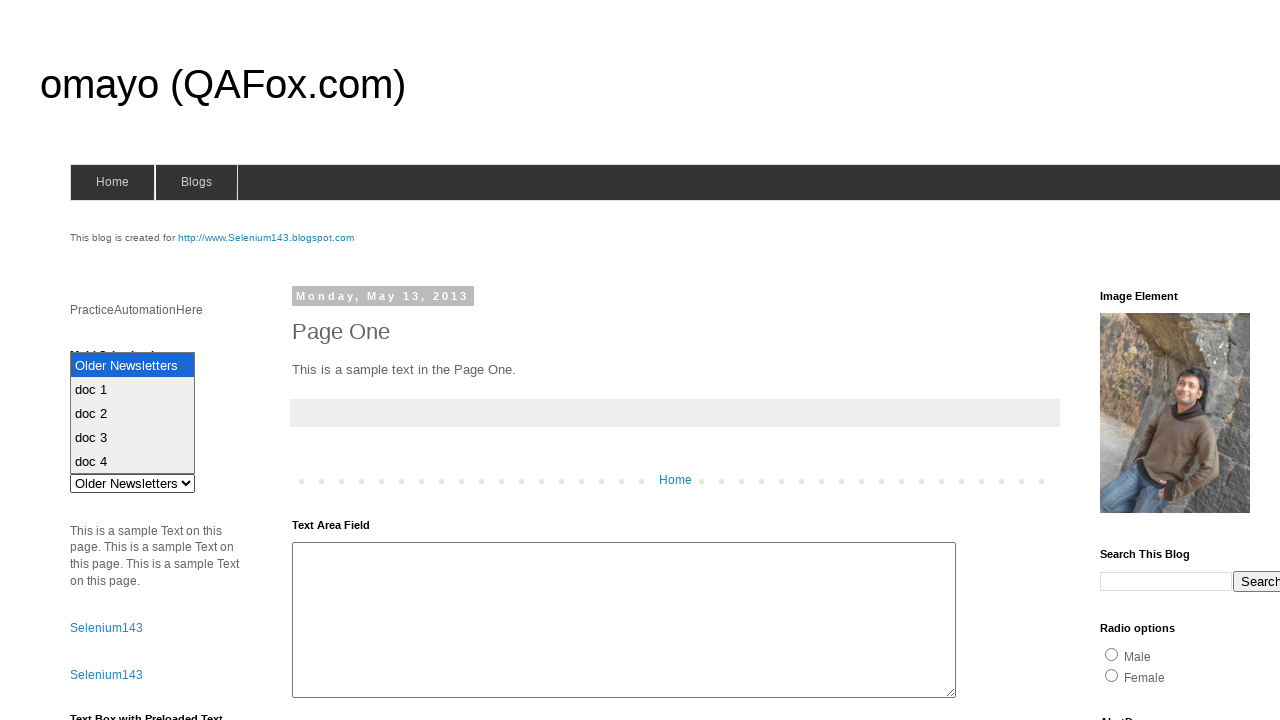

Accessed dropdown option text: 'Older Newsletters
'
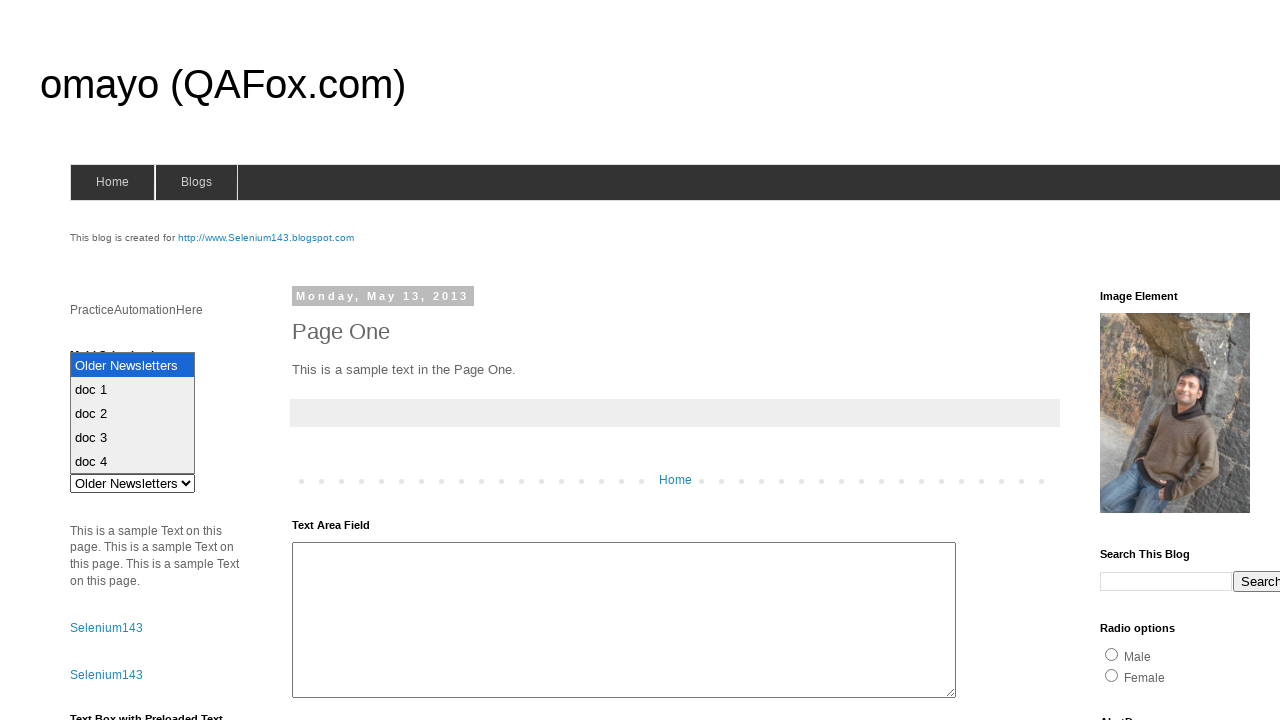

Accessed dropdown option text: 'doc 1
'
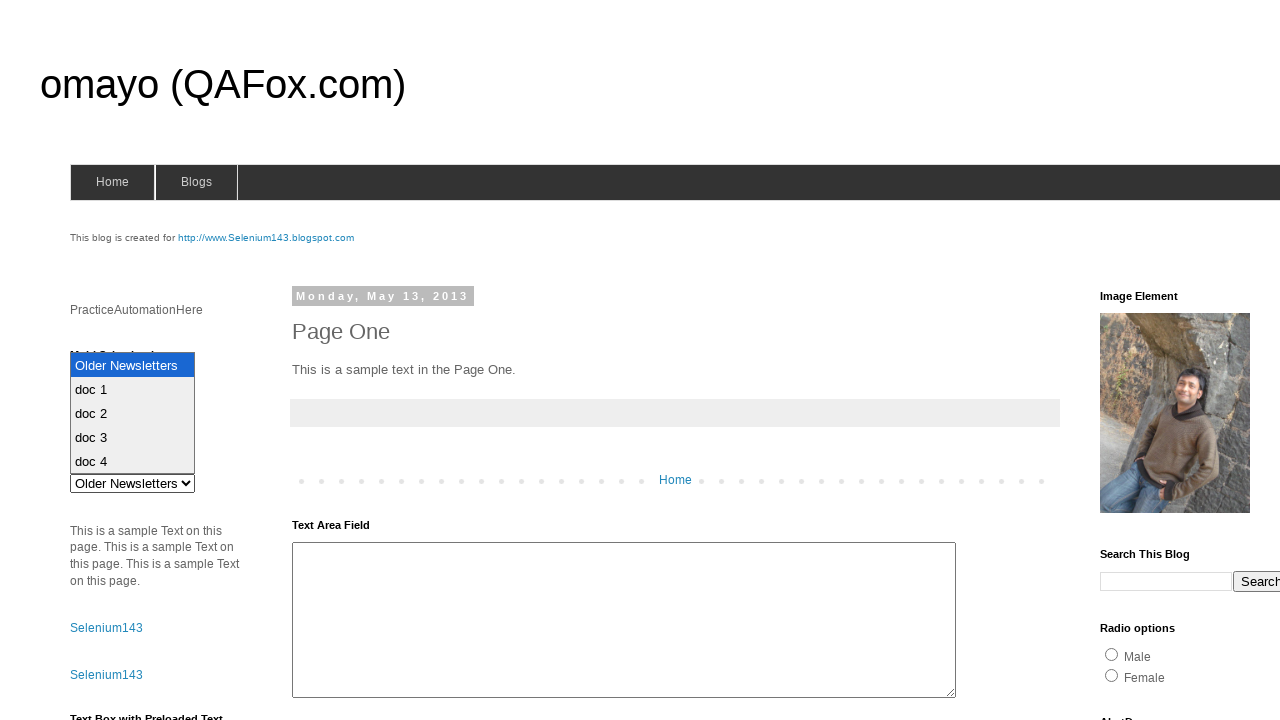

Accessed dropdown option text: 'doc 2
'
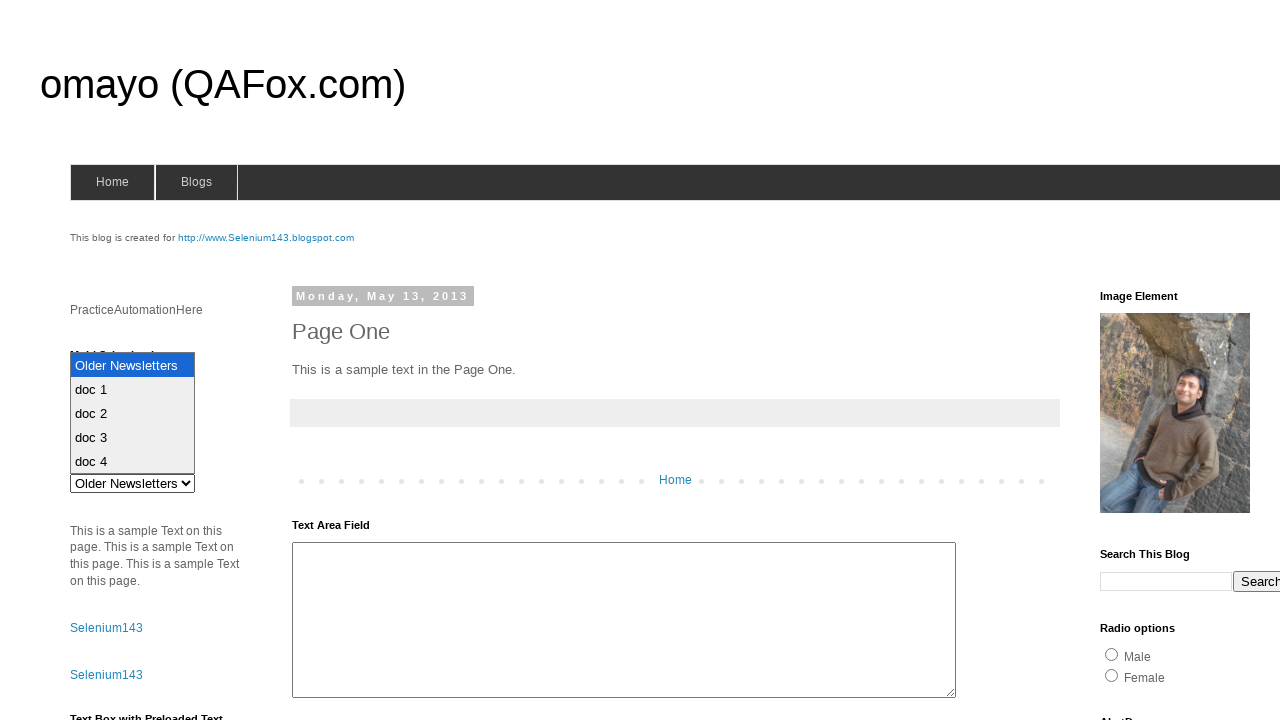

Accessed dropdown option text: 'doc 3
'
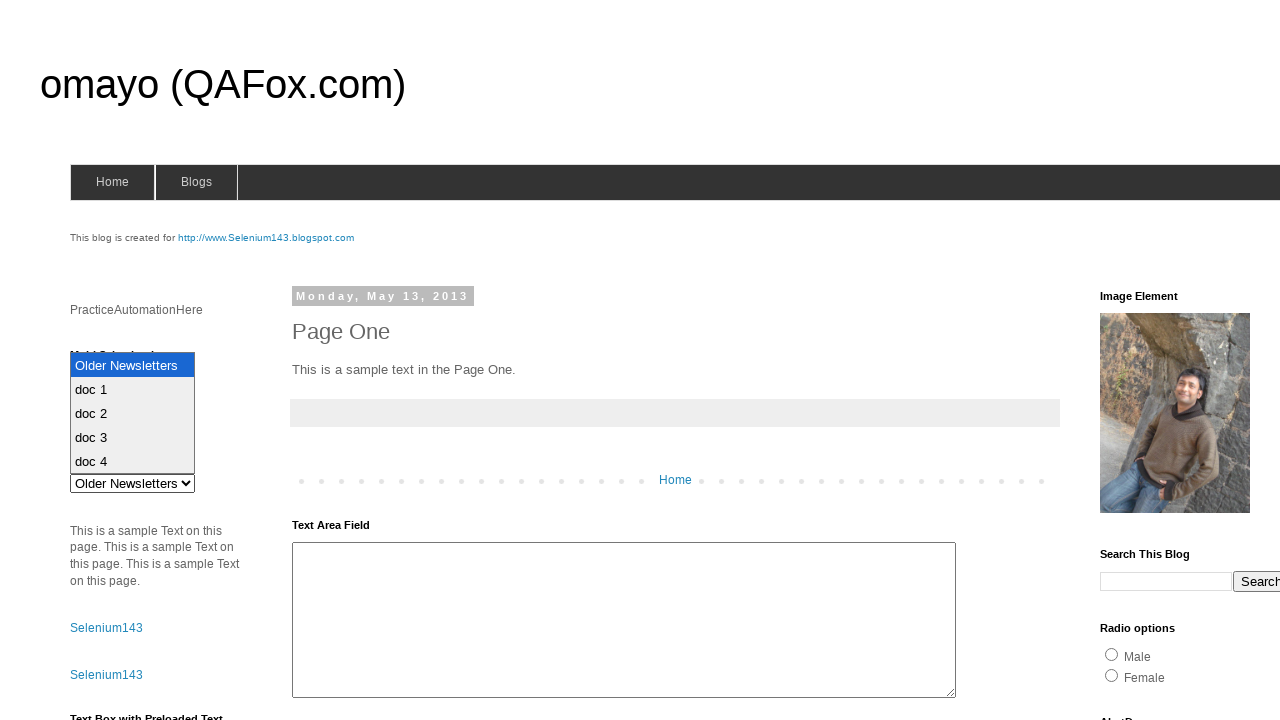

Accessed dropdown option text: 'doc 4
'
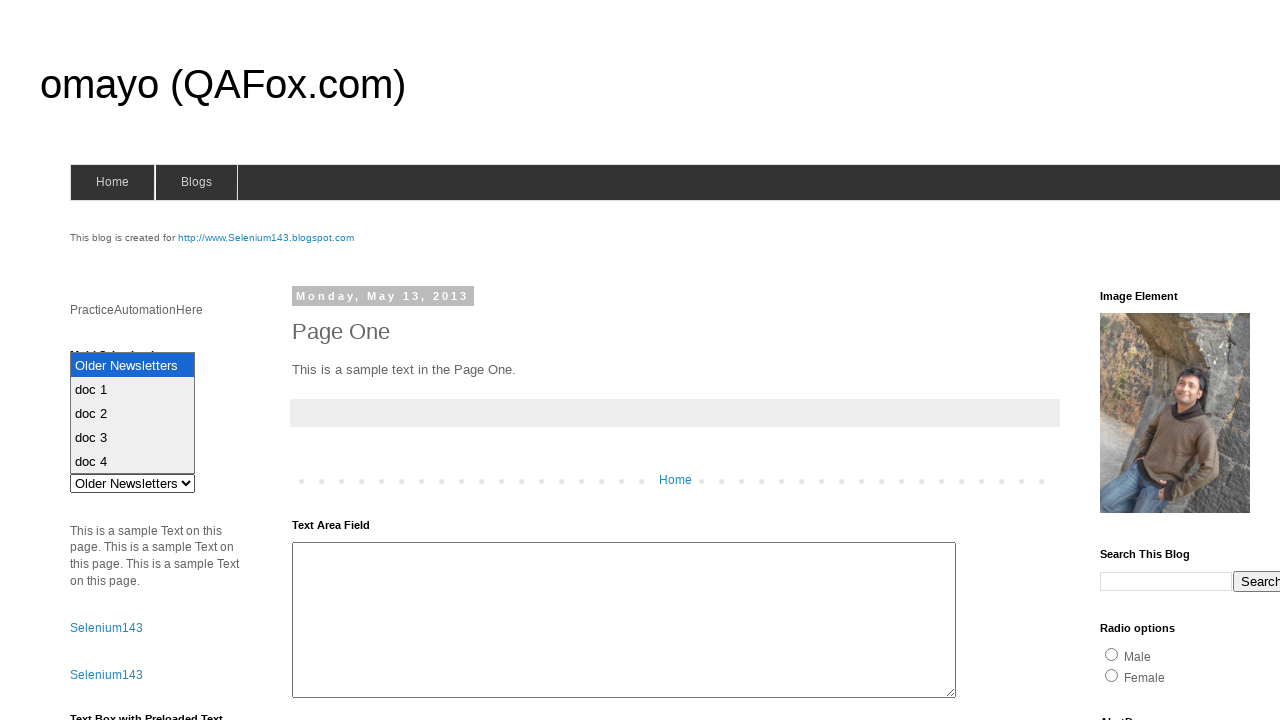

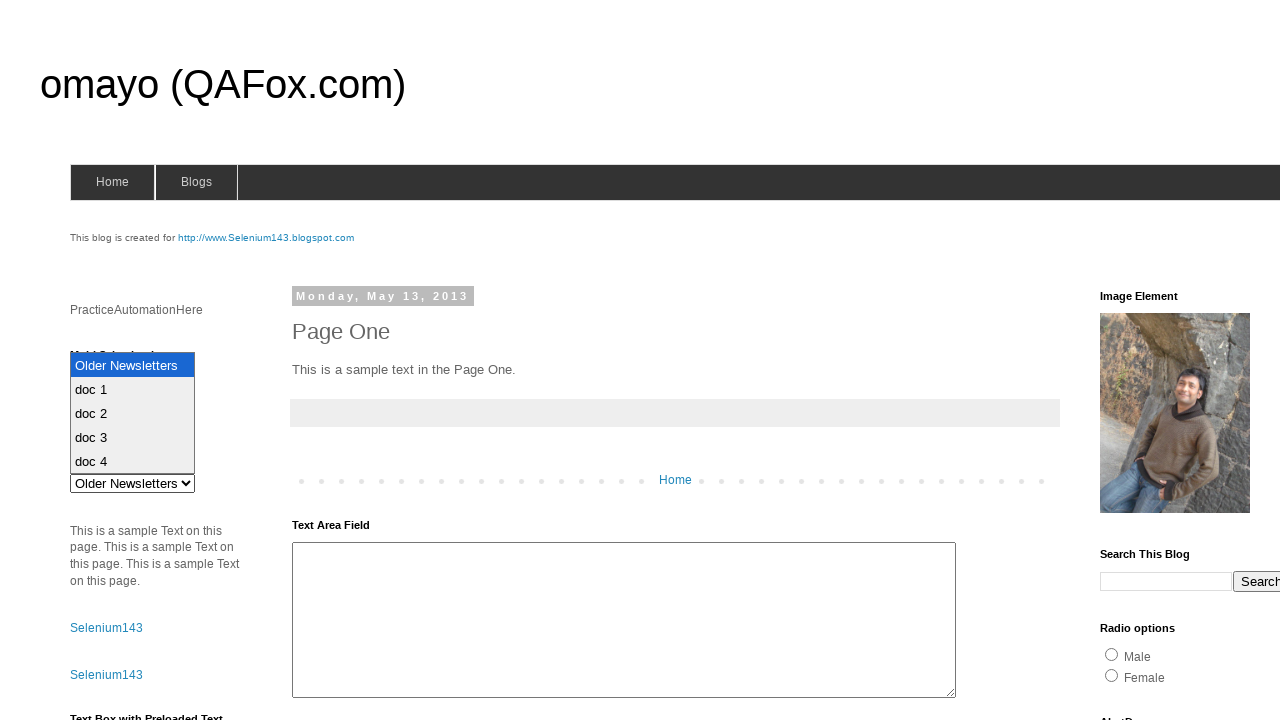